Tests sorting the Email column in ascending order by clicking the column header and verifying the text values are sorted alphabetically.

Starting URL: http://the-internet.herokuapp.com/tables

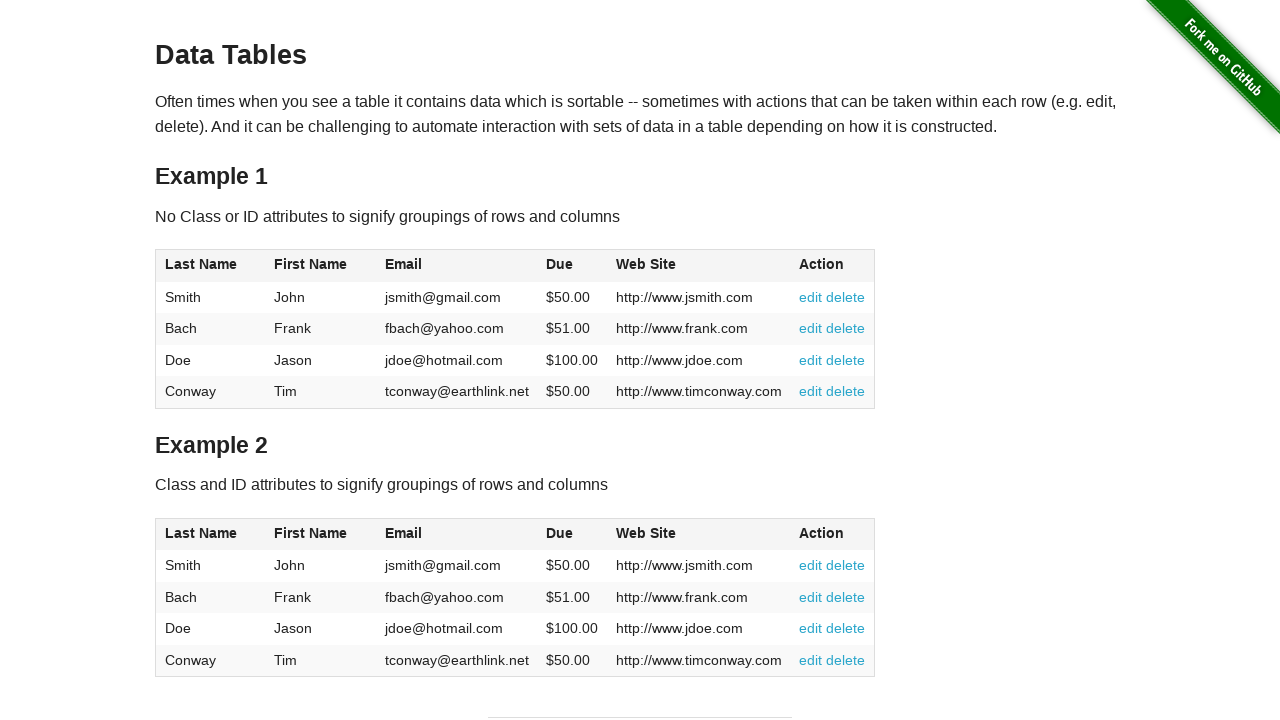

Clicked Email column header to sort ascending at (457, 266) on #table1 thead tr th:nth-of-type(3)
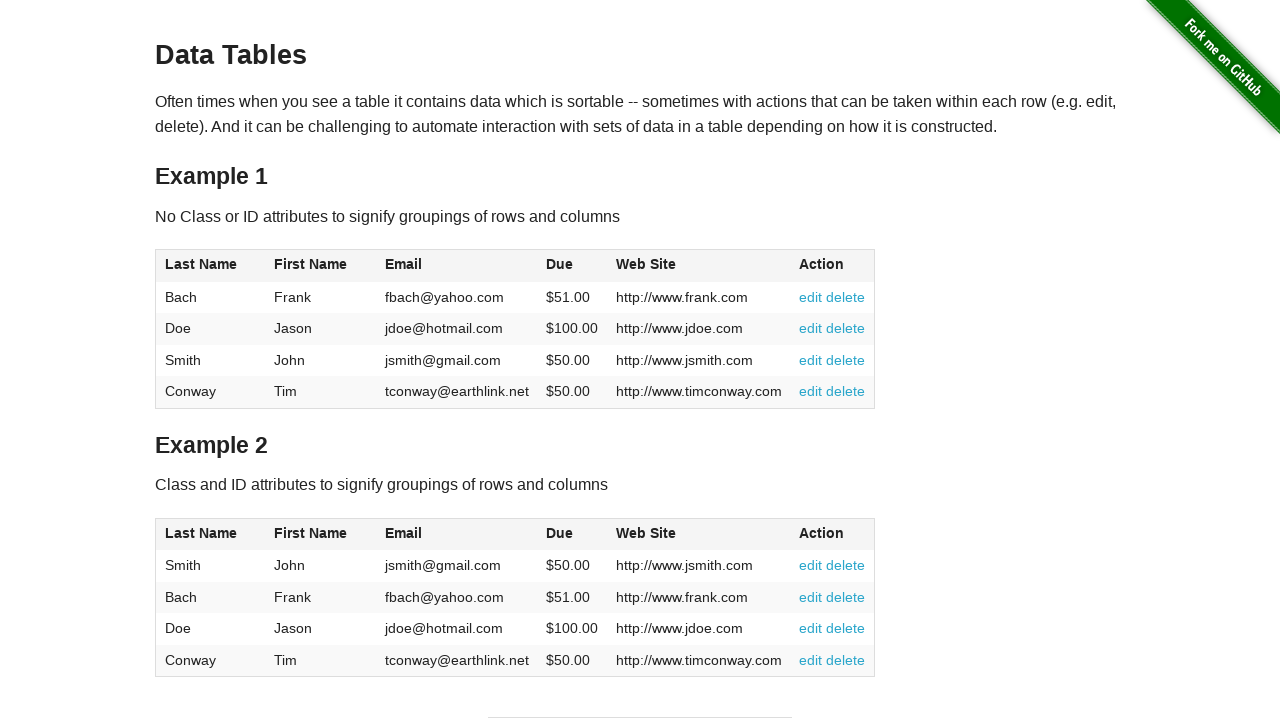

Table updated after sorting Email column
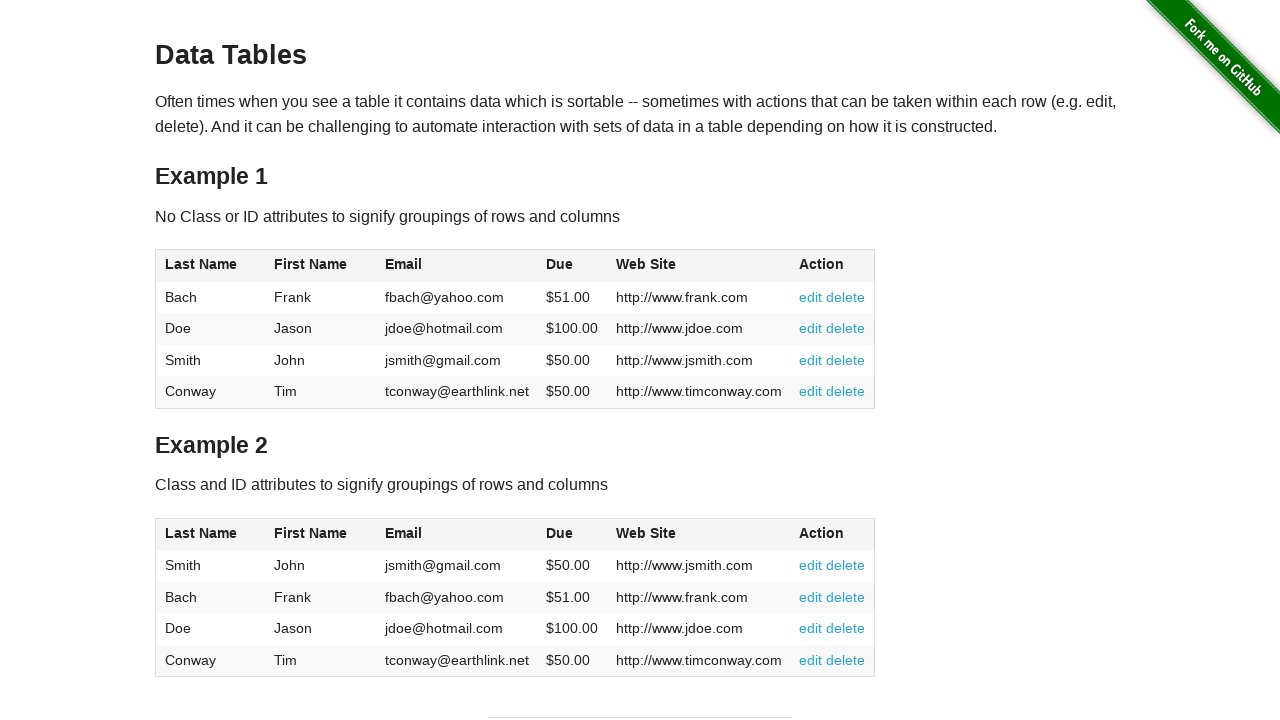

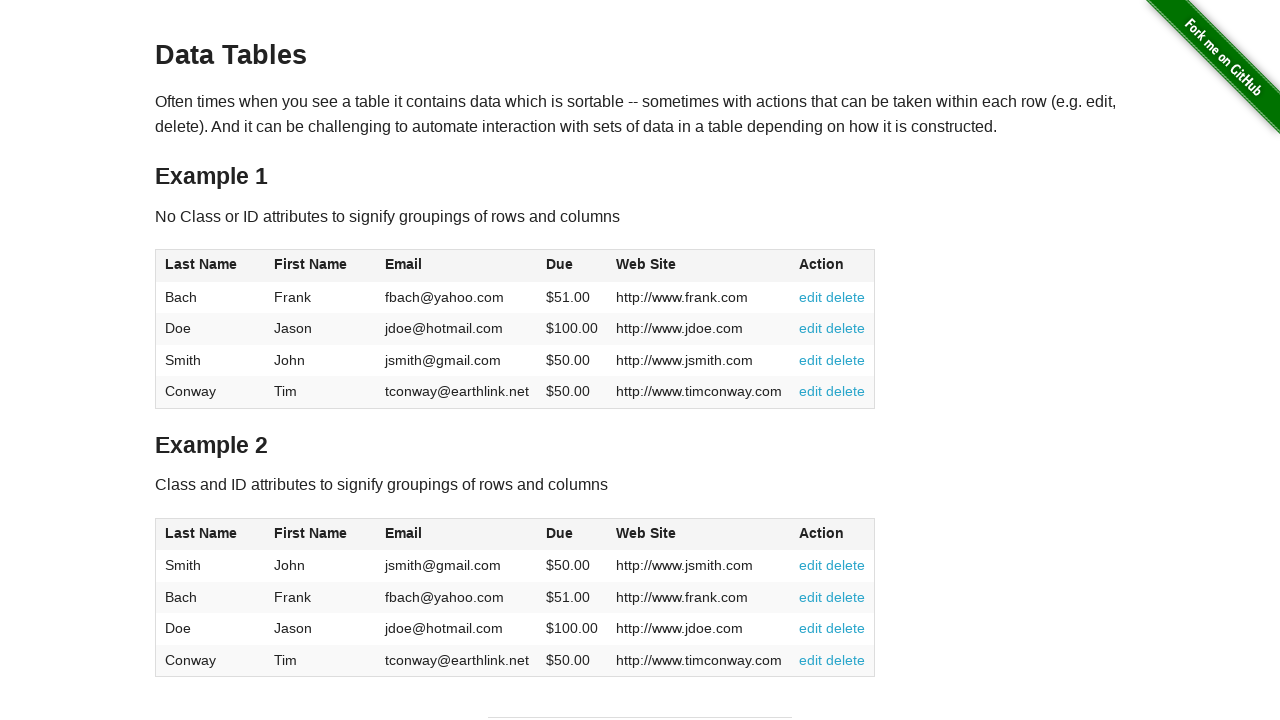